Tests dropdown selection functionality by selecting options from a single dropdown and a multi-select box using visible text, then deselecting an option

Starting URL: http://omayo.blogspot.com/

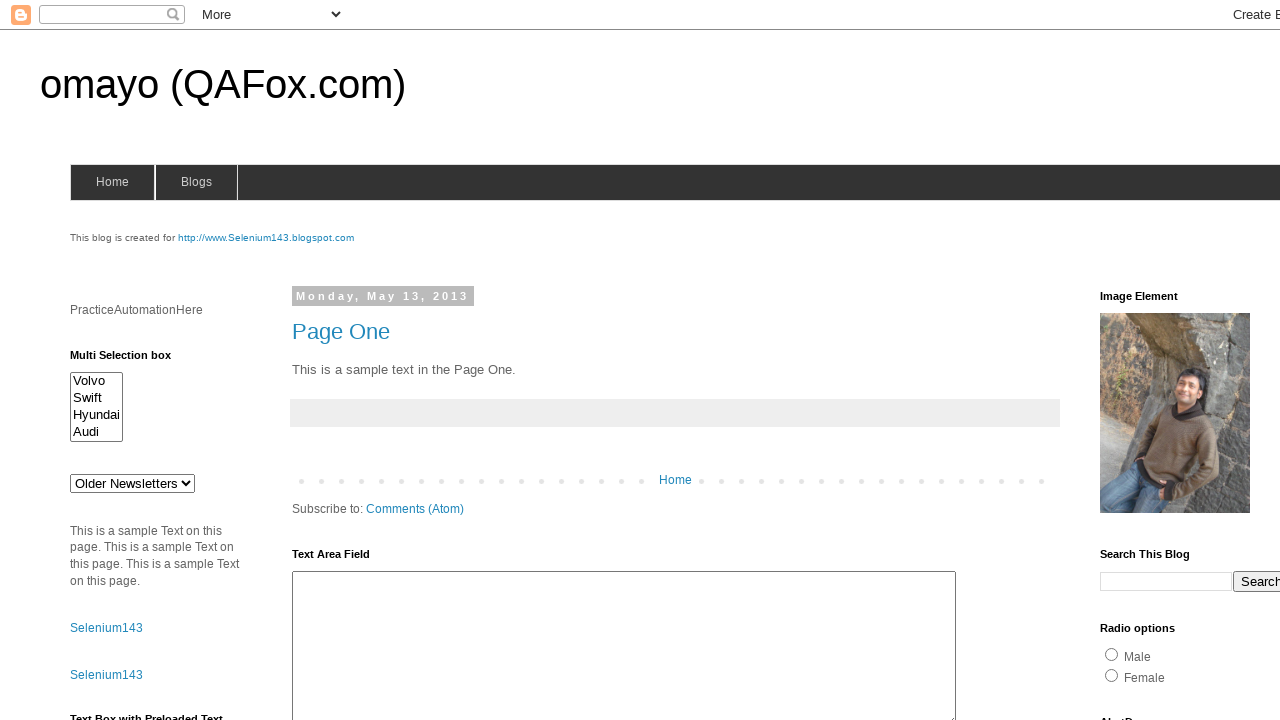

Selected 'doc 3' from the first dropdown on #drop1
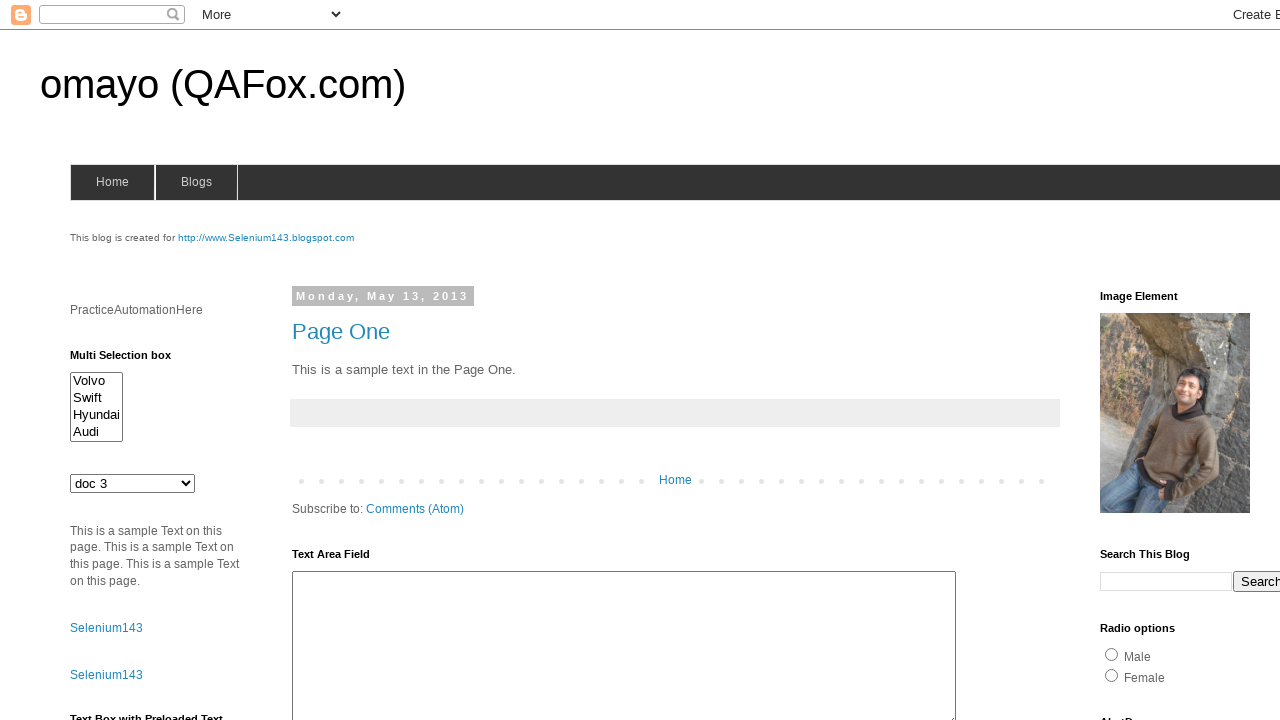

Selected 'Audi' from the multi-select box on #multiselect1
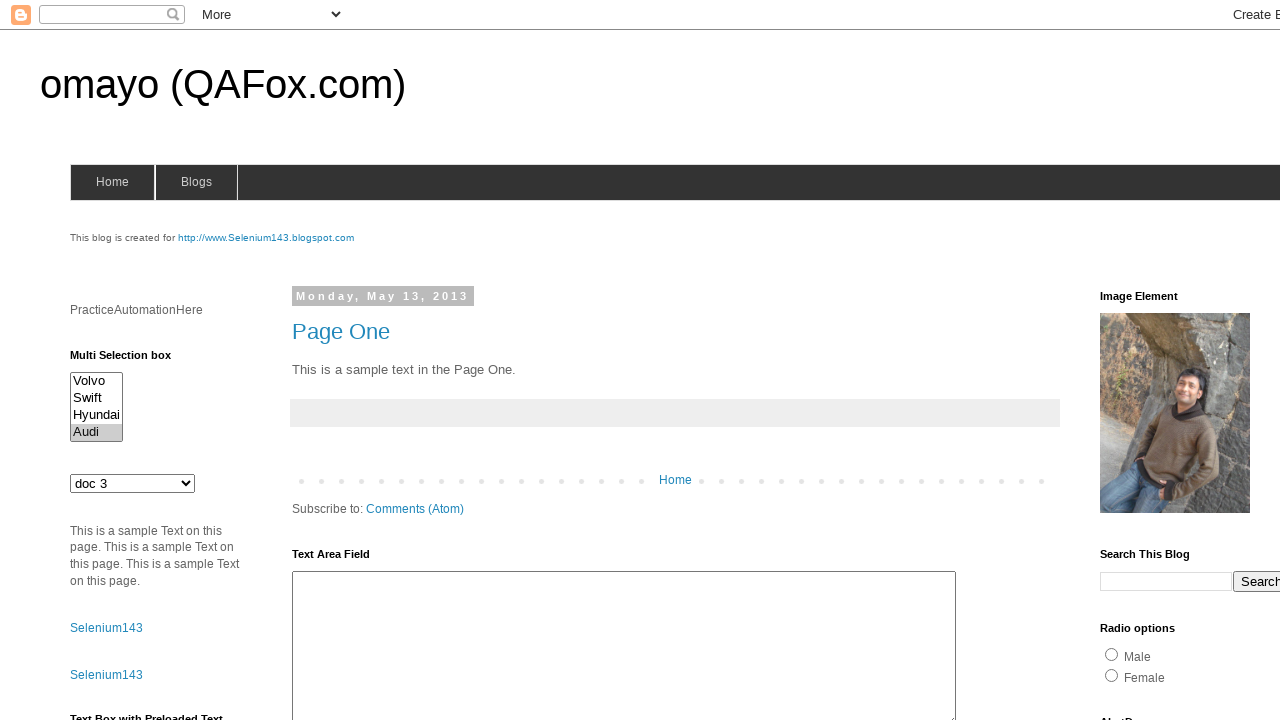

Selected 'Audi' and 'Volvo' from the multi-select box on #multiselect1
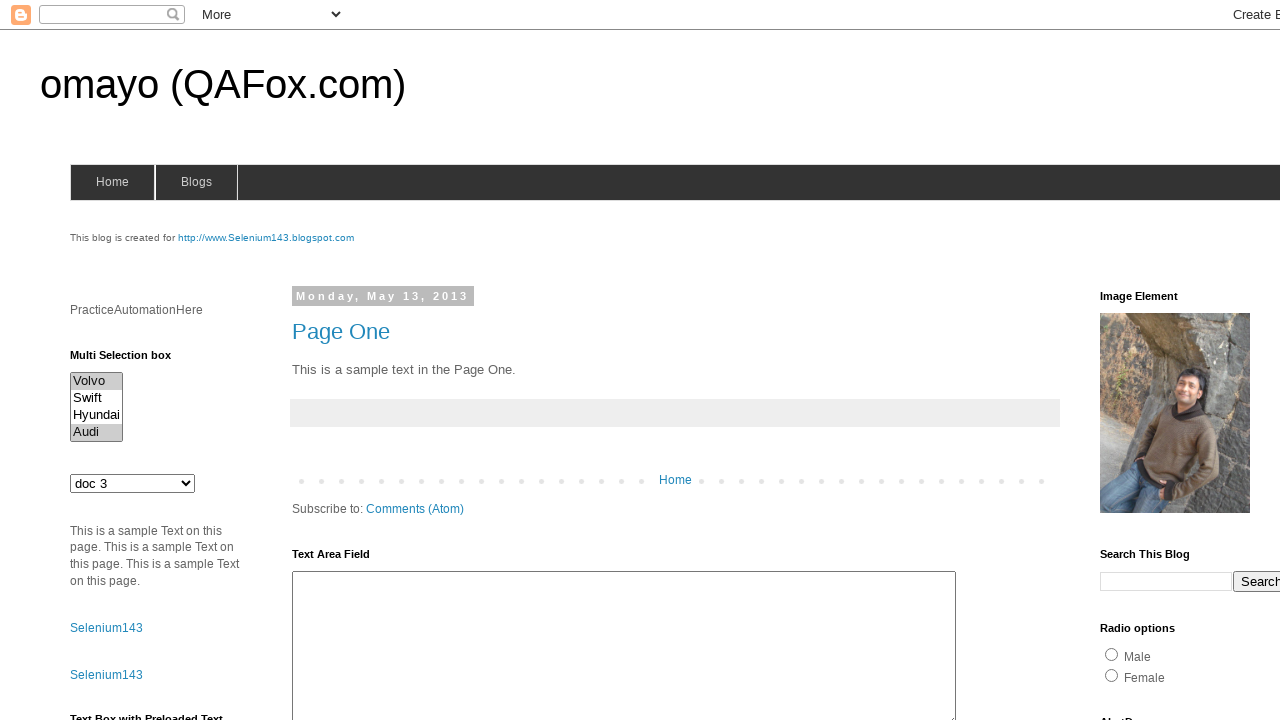

Waited 1 second to view selections
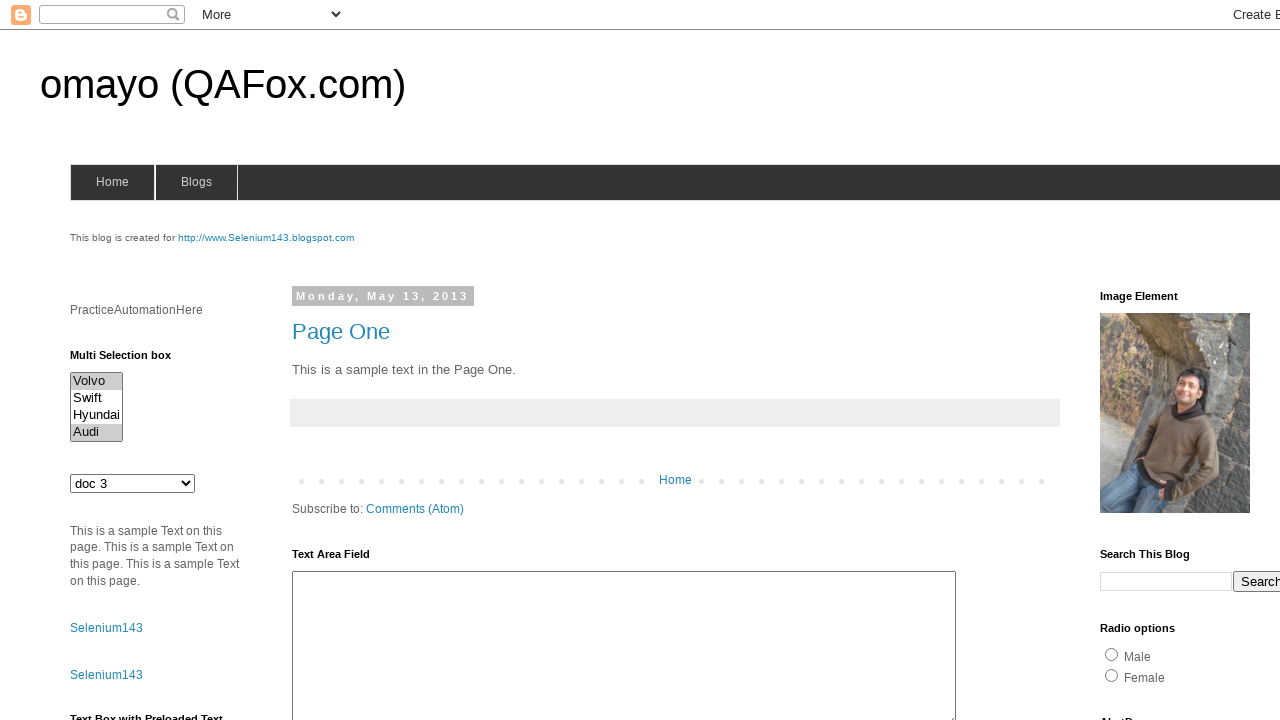

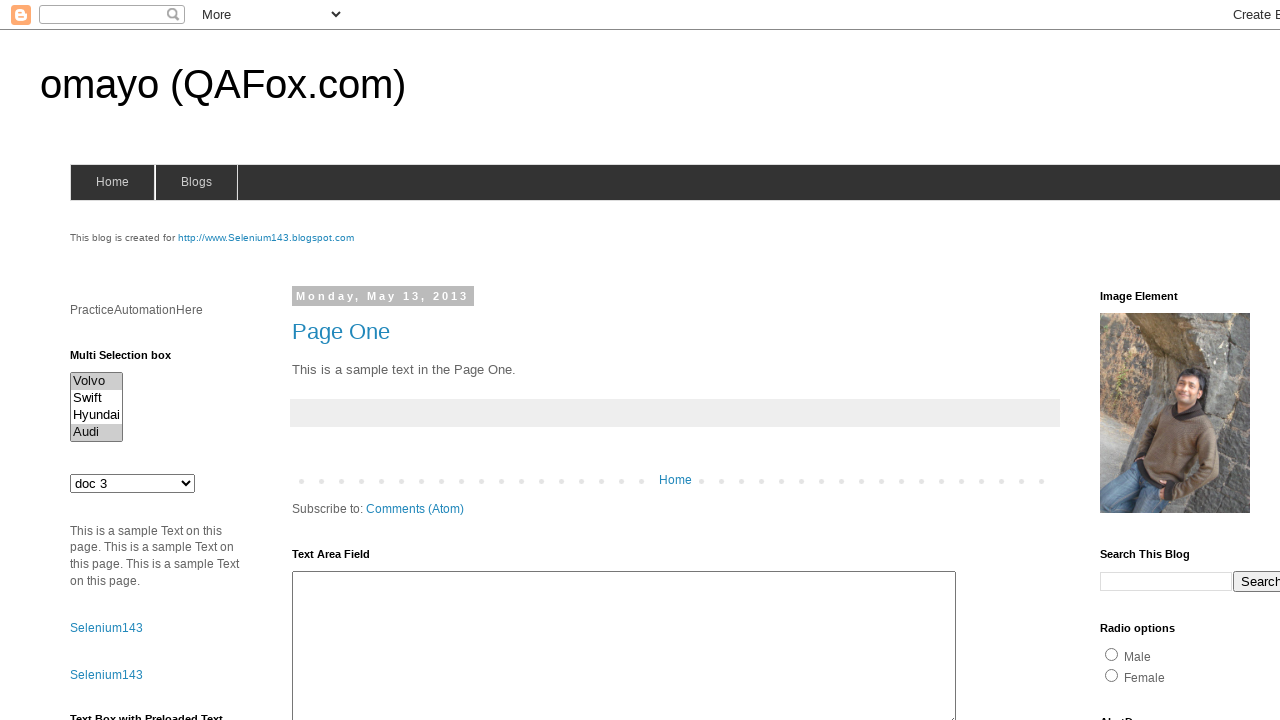